Tests the Python.org search functionality by navigating to the homepage, entering "selenium" in the search box, and submitting the search

Starting URL: http://www.python.org

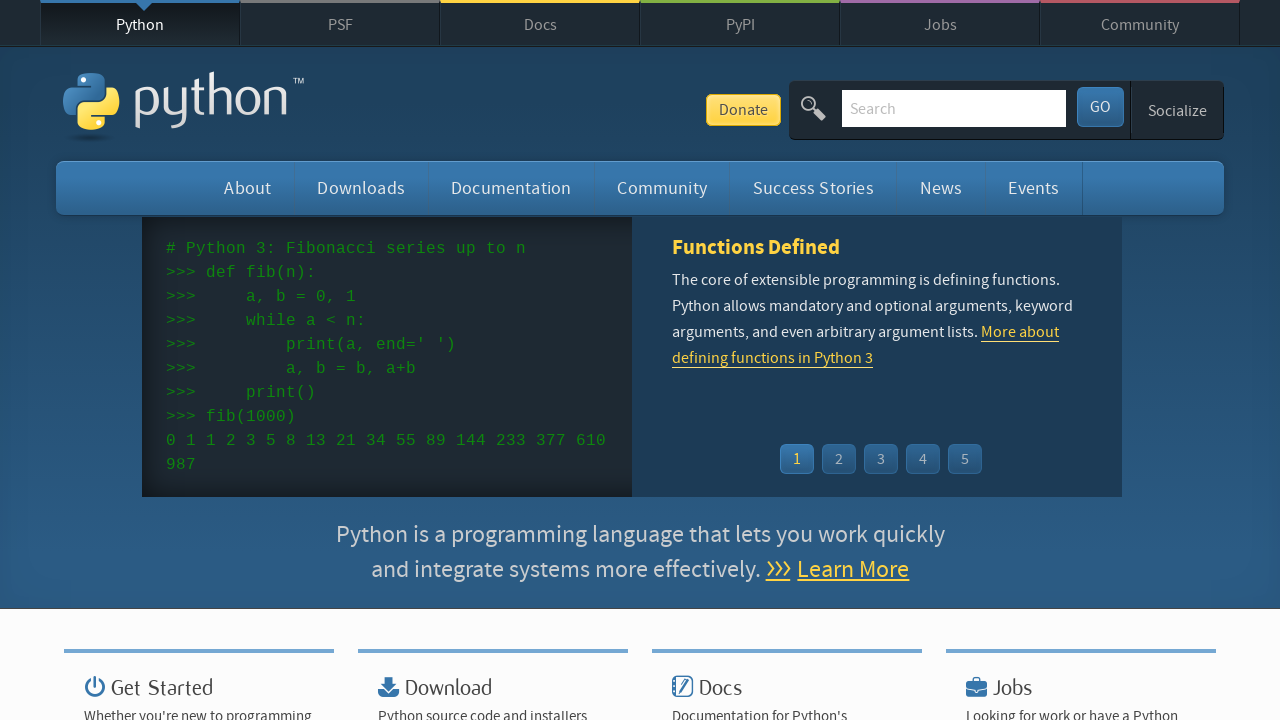

Verified page title contains 'Python'
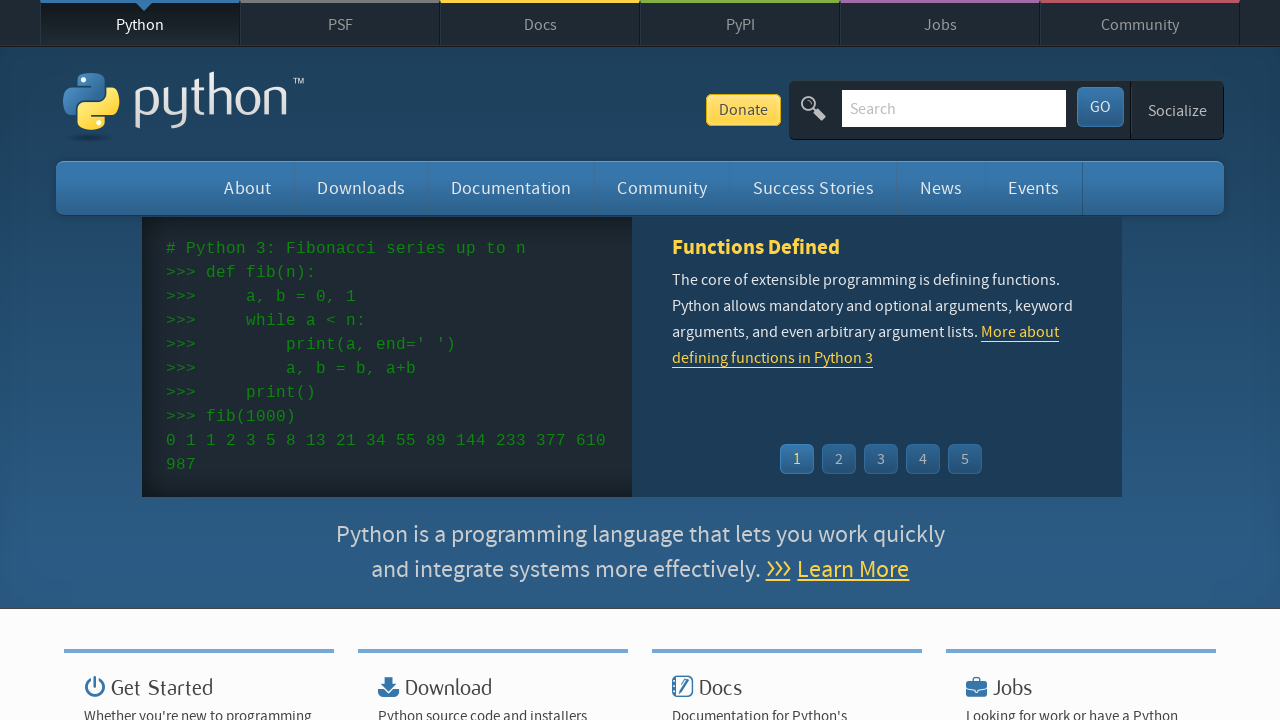

Filled search box with 'selenium' on input[name='q']
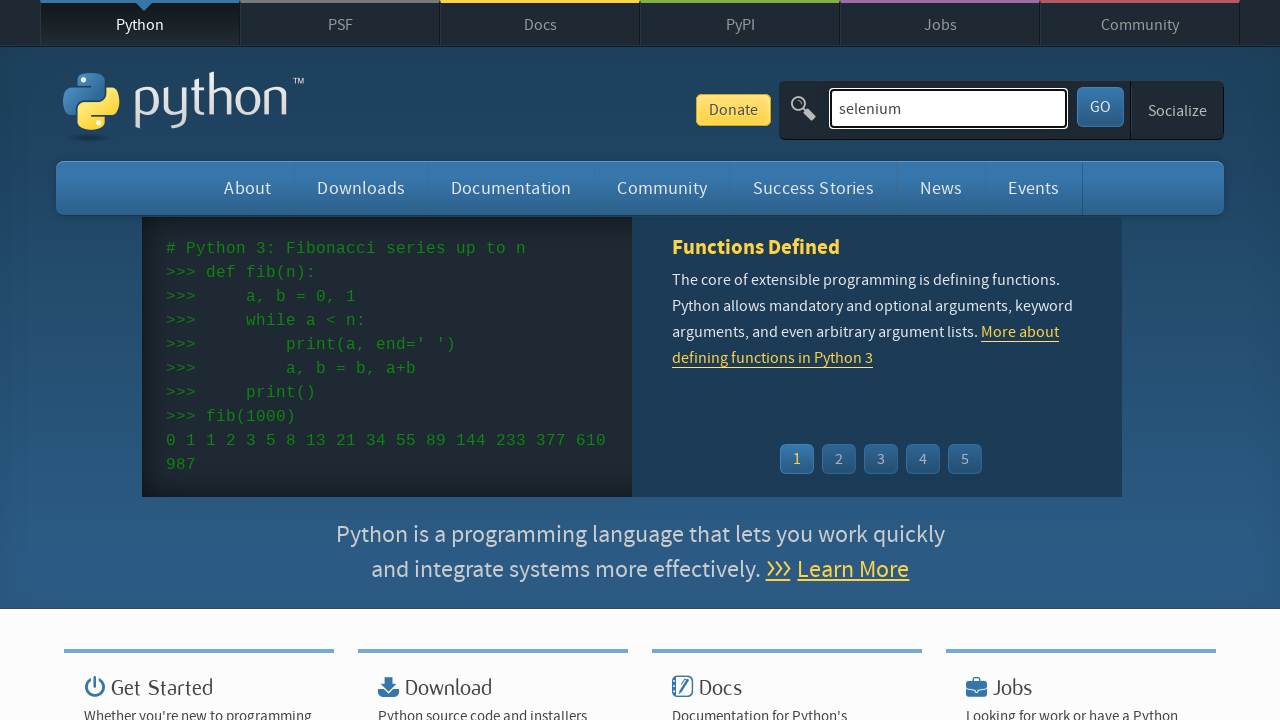

Pressed Enter to submit search for 'selenium' on input[name='q']
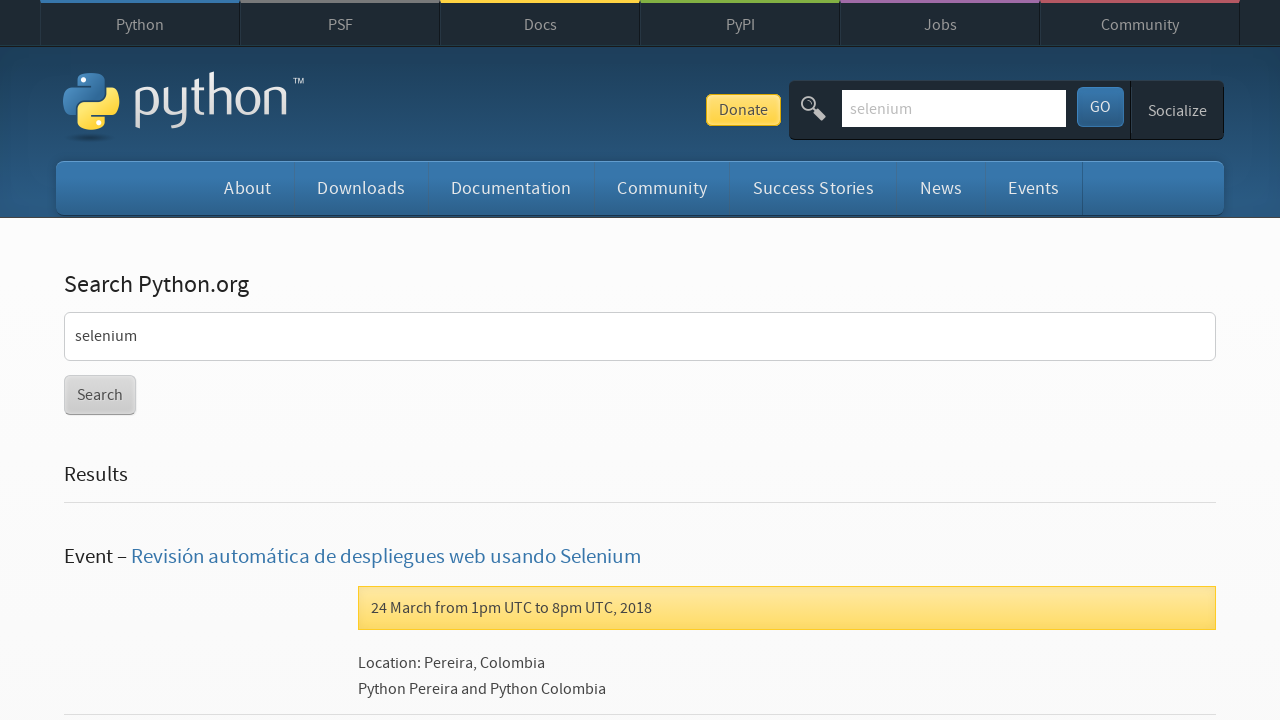

Search results page loaded (networkidle)
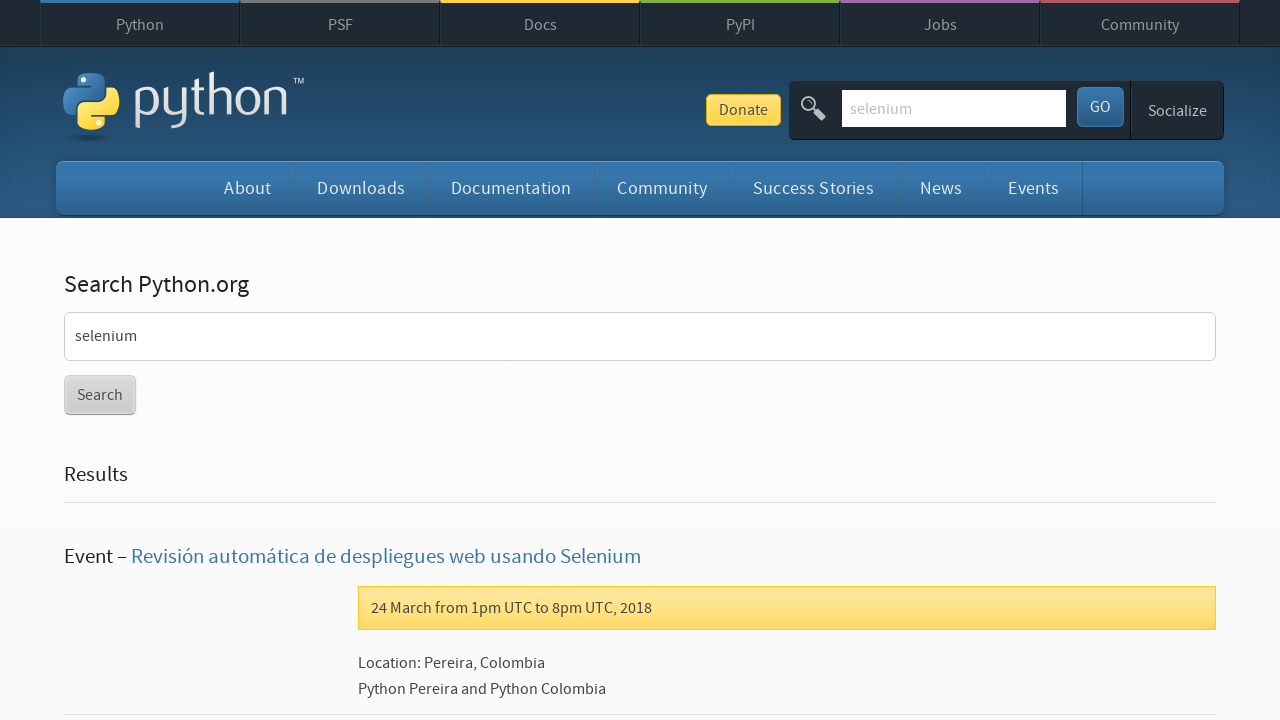

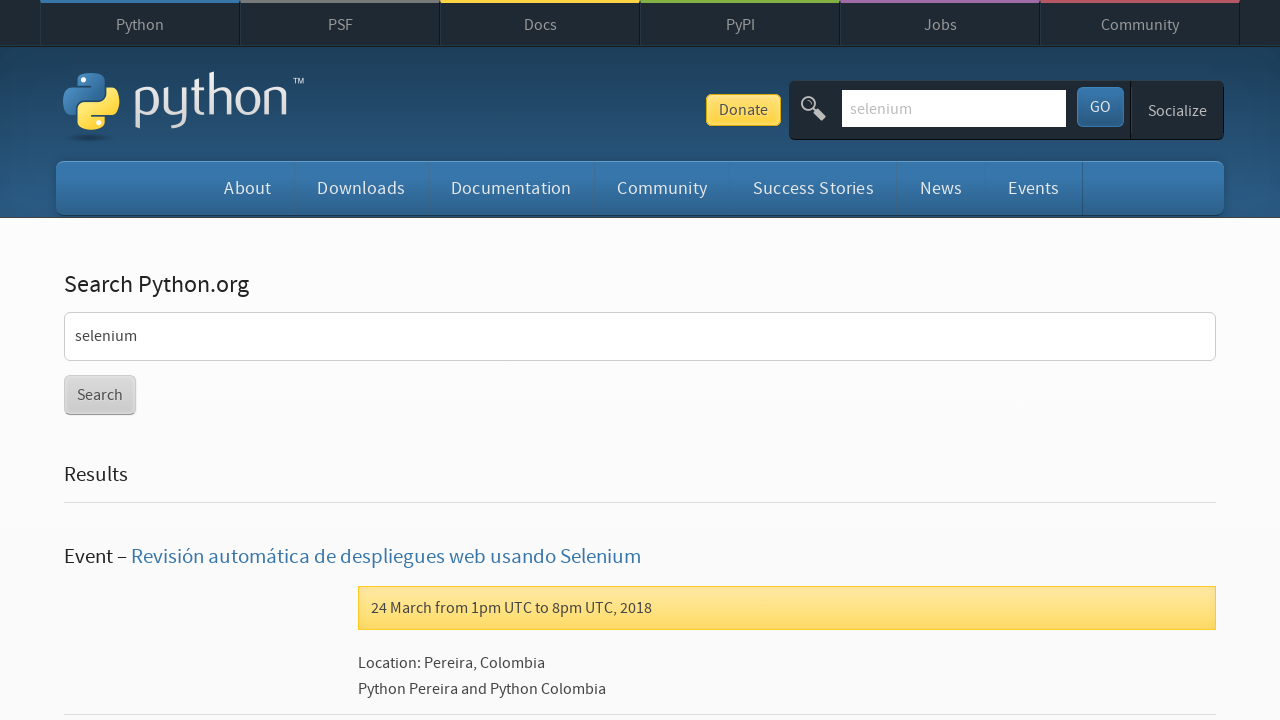